Tests clicking a blue button with dynamic class attributes and handling the resulting JavaScript alert

Starting URL: http://uitestingplayground.com/classattr

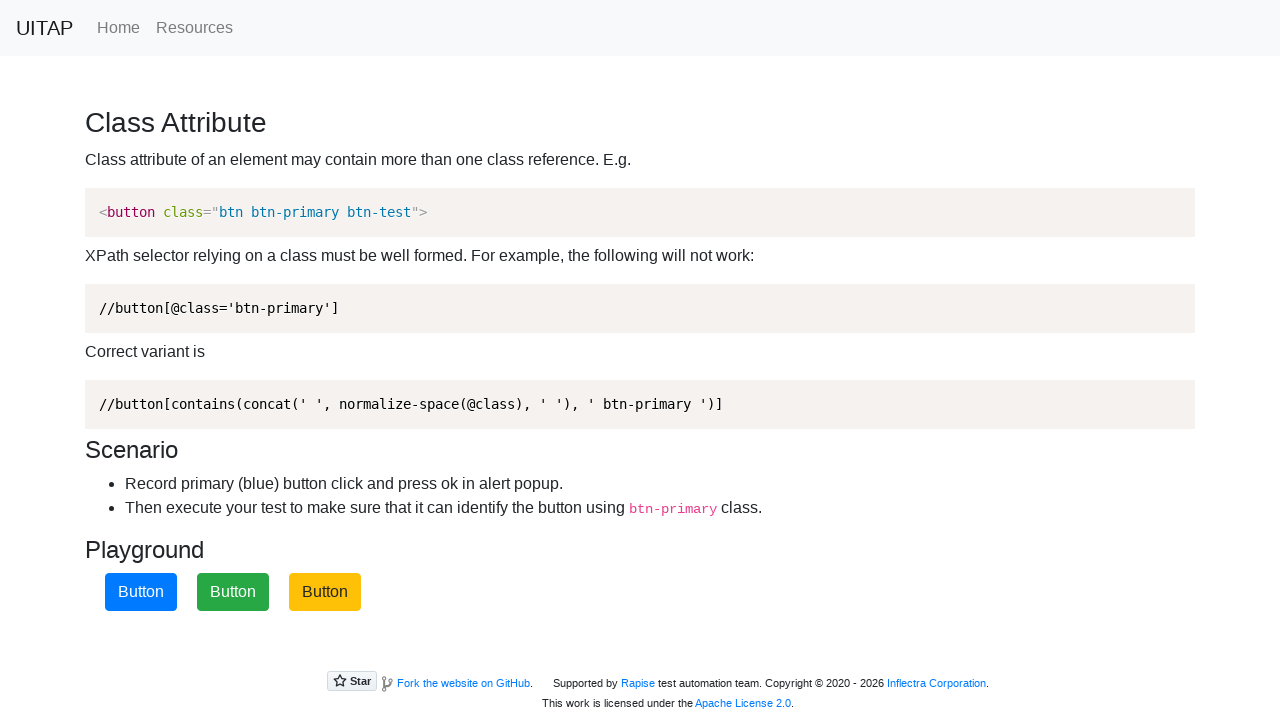

Set up dialog handler to accept alerts
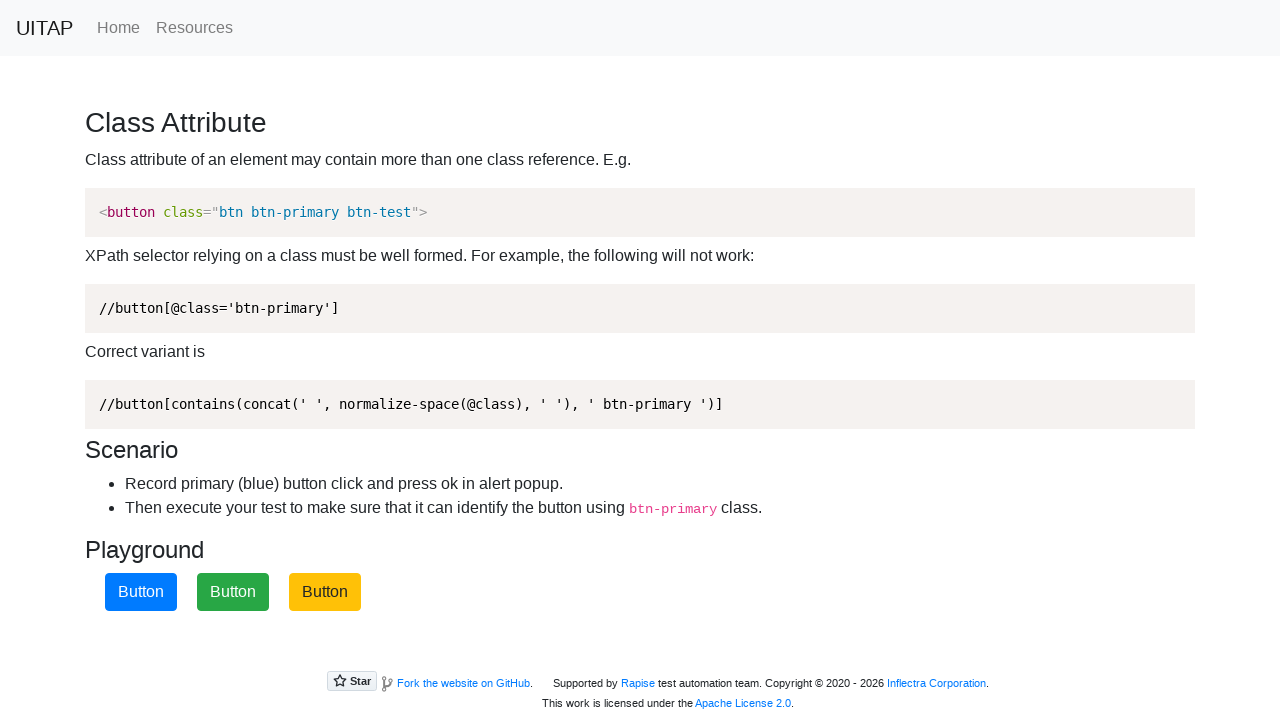

Clicked the blue button with dynamic class attributes at (141, 592) on button.btn-primary
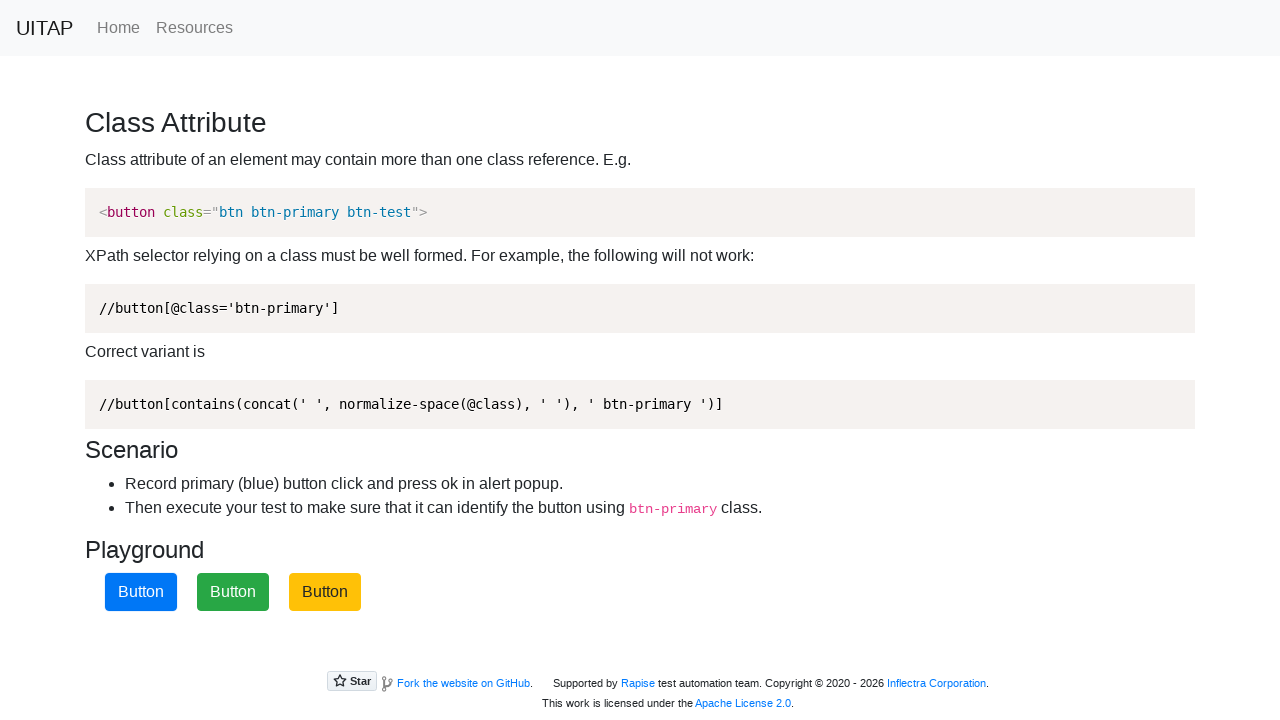

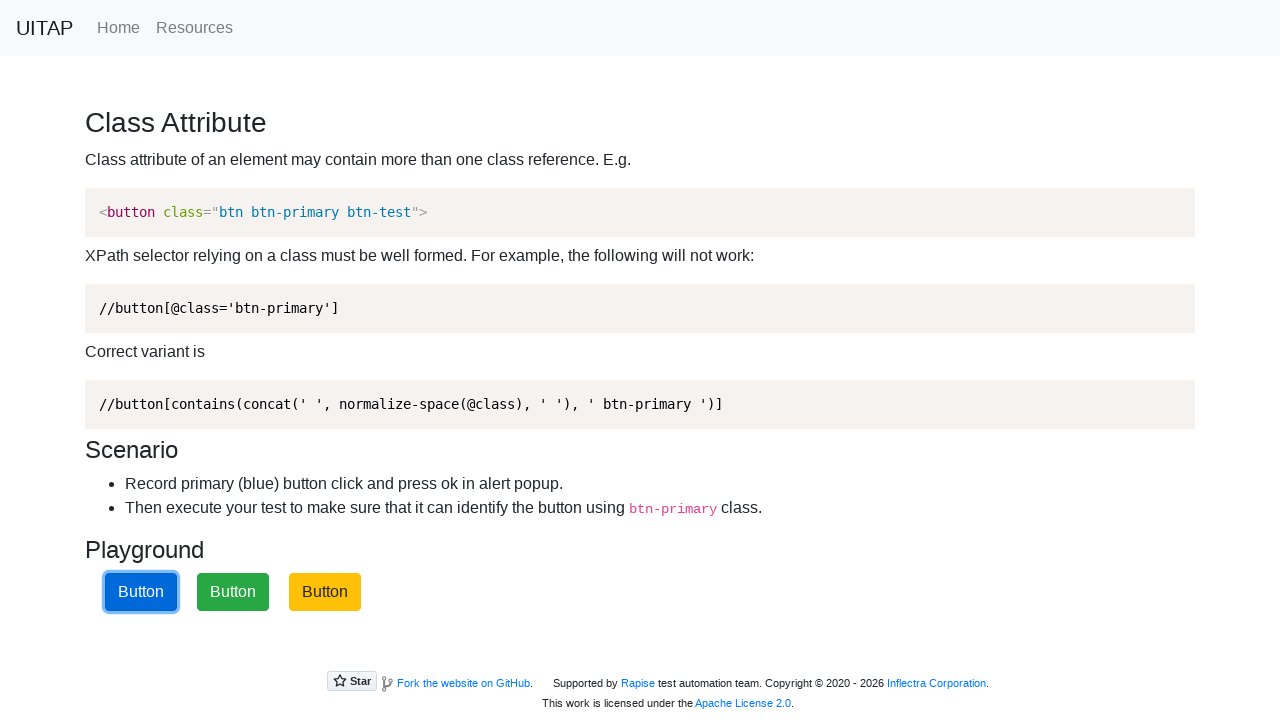